Tests the text input field by entering text and verifying the input value is correctly captured

Starting URL: https://www.selenium.dev/selenium/web/web-form.html

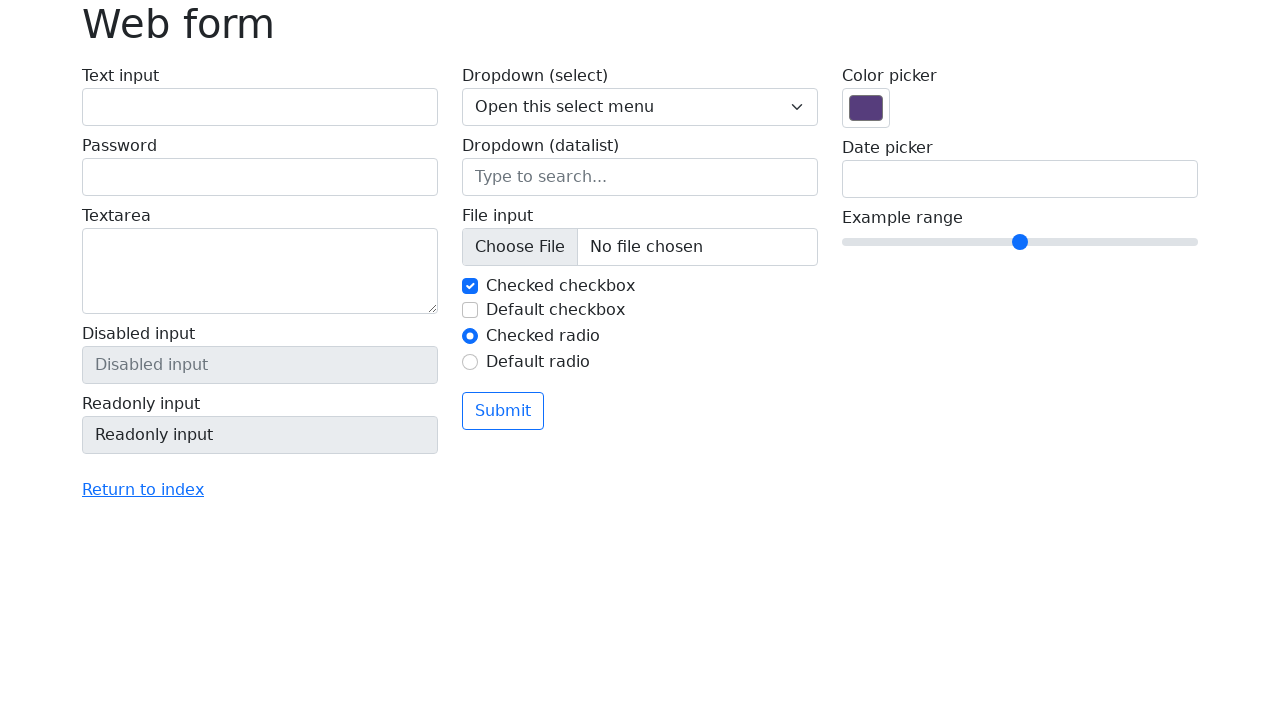

Filled text input field with 'Artur Sabanadze' on #my-text-id
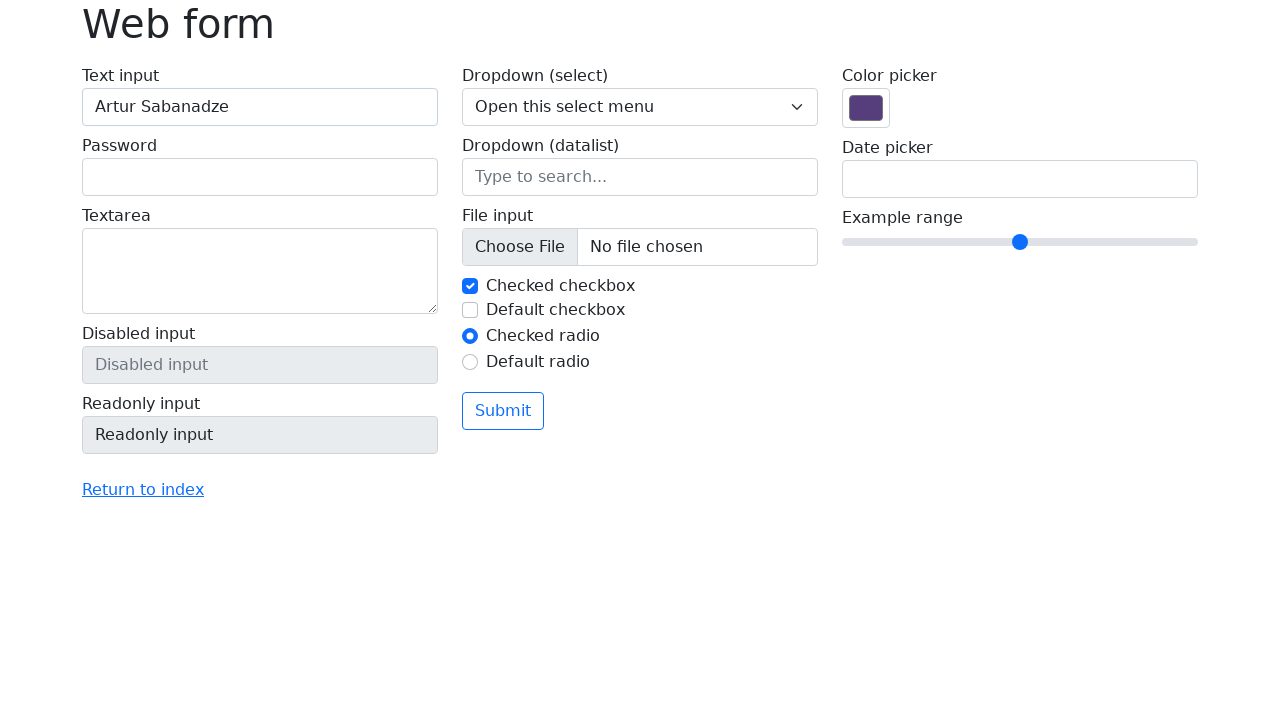

Retrieved input value from text field
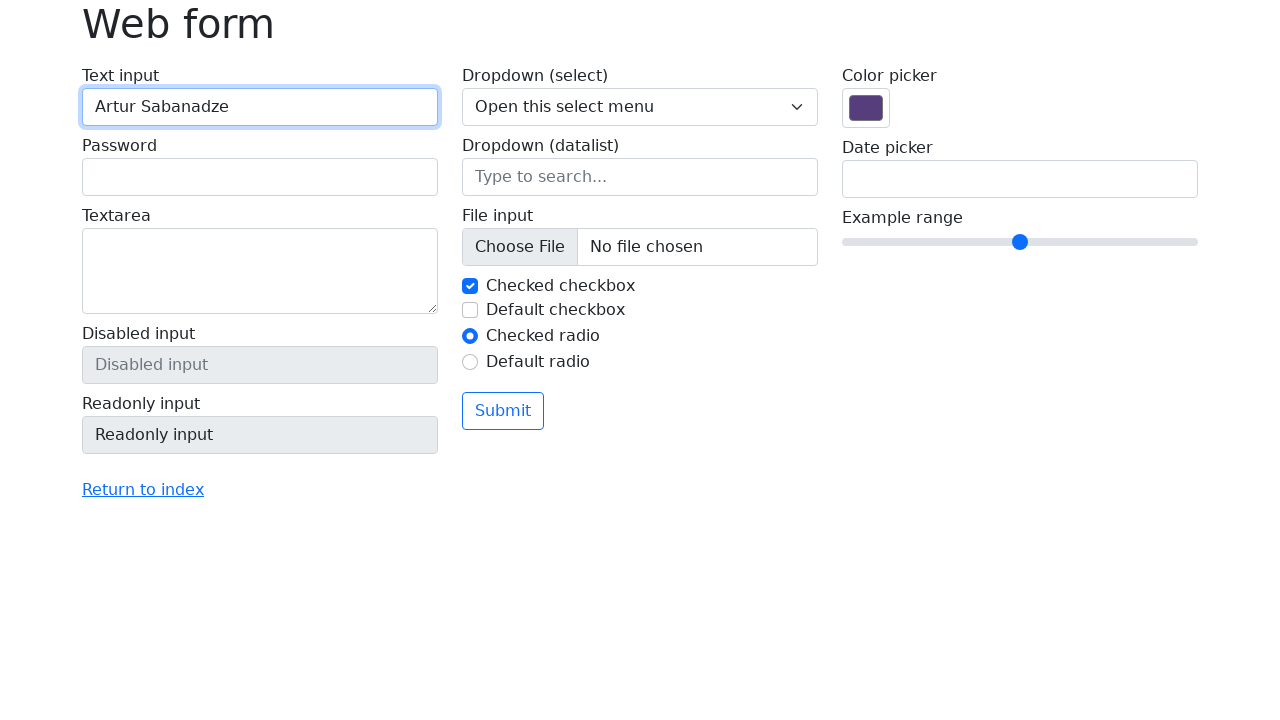

Verified input value equals 'Artur Sabanadze'
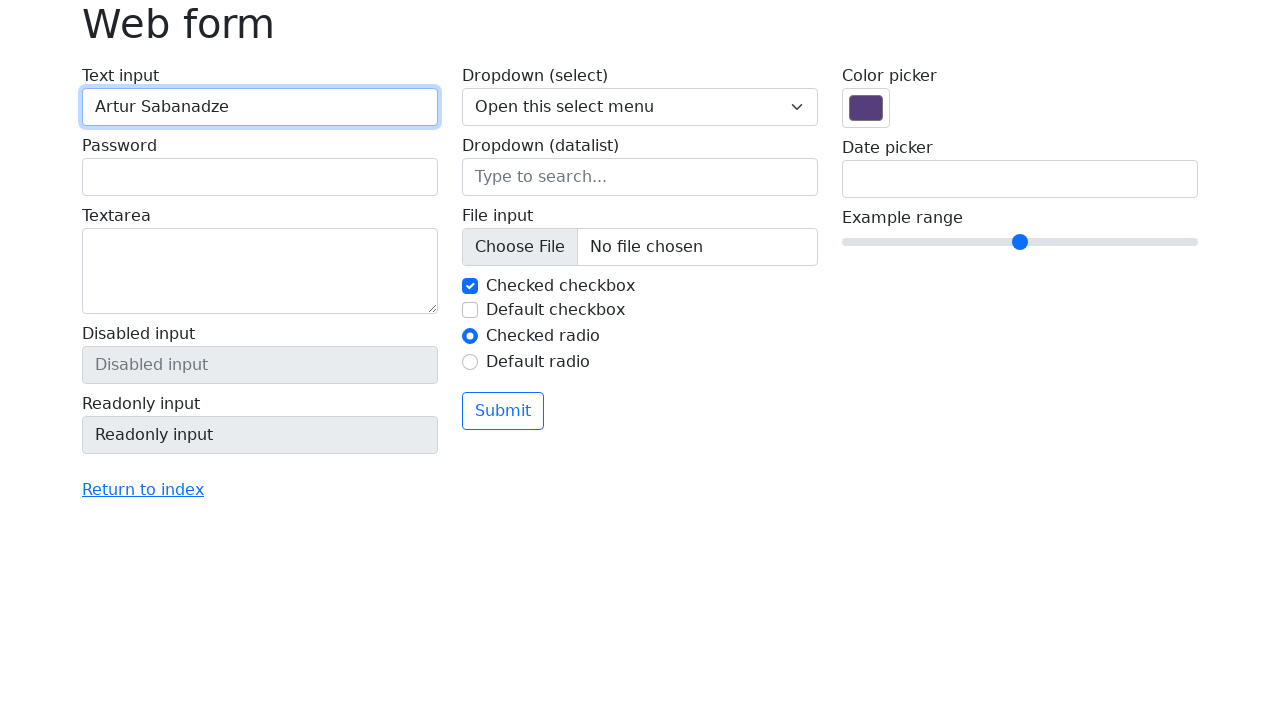

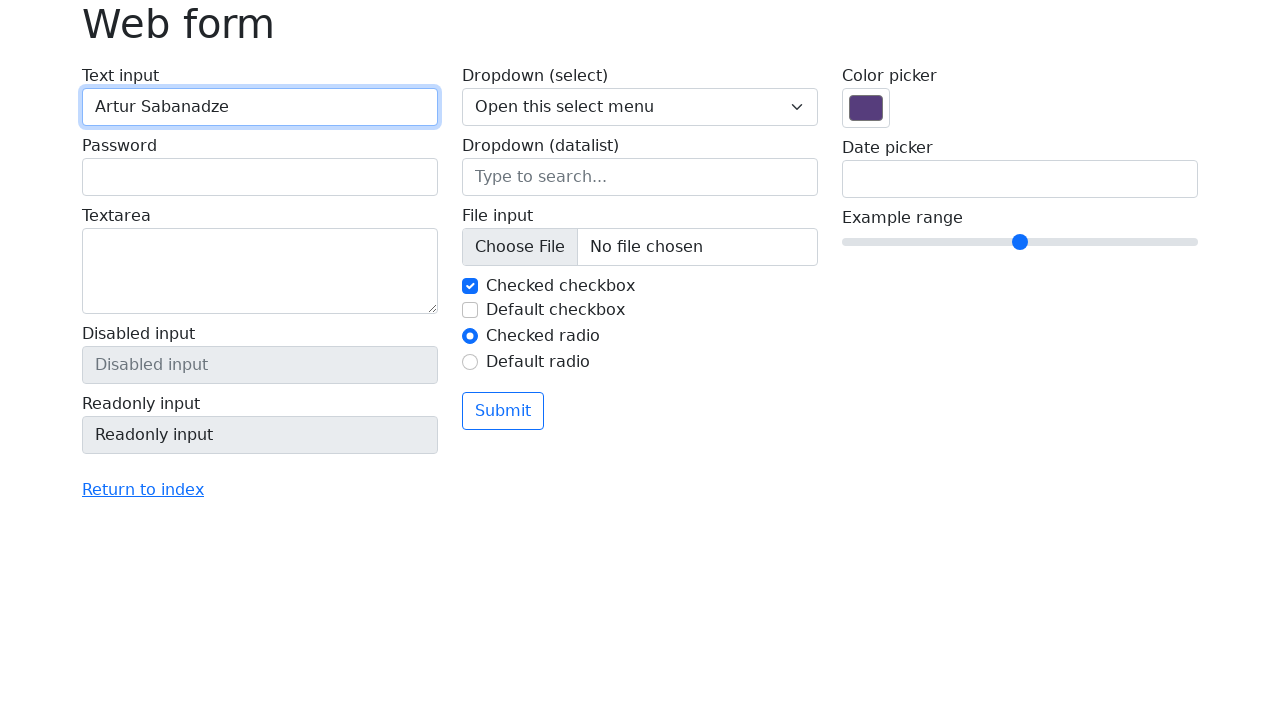